Tests clearing the completed state of all items by checking and then unchecking the toggle-all checkbox

Starting URL: https://demo.playwright.dev/todomvc

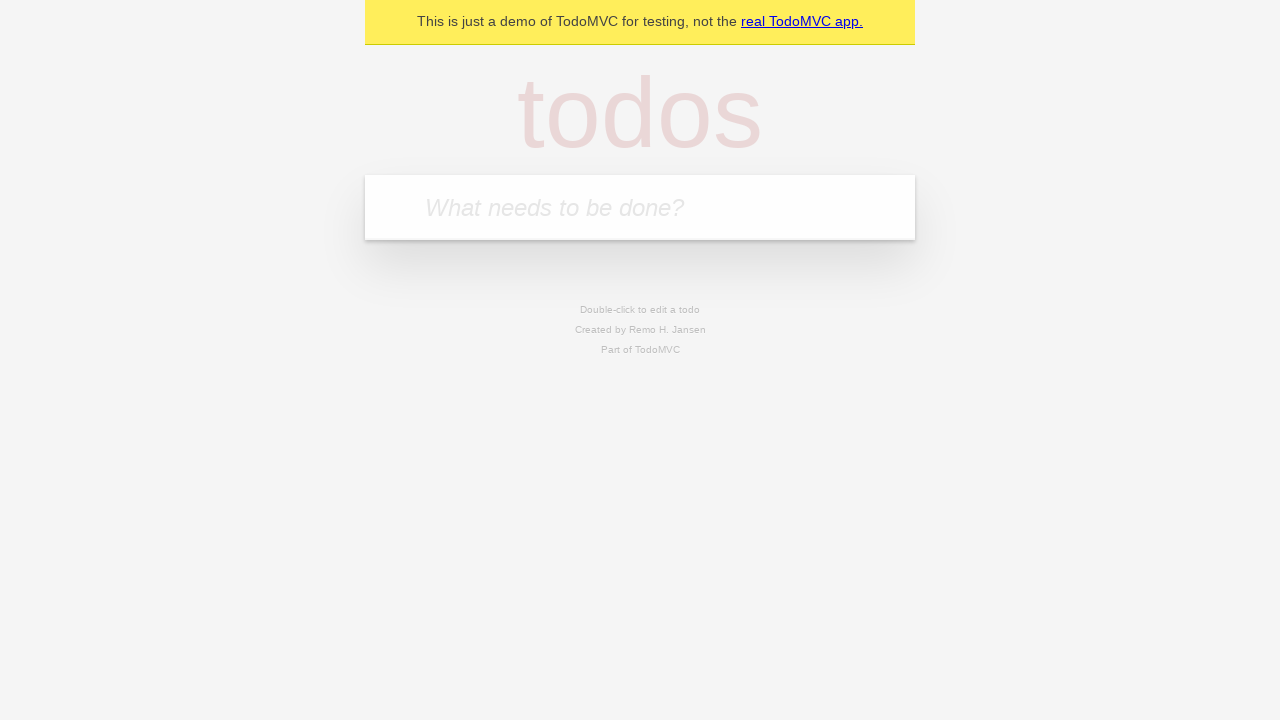

Navigated to TodoMVC demo page
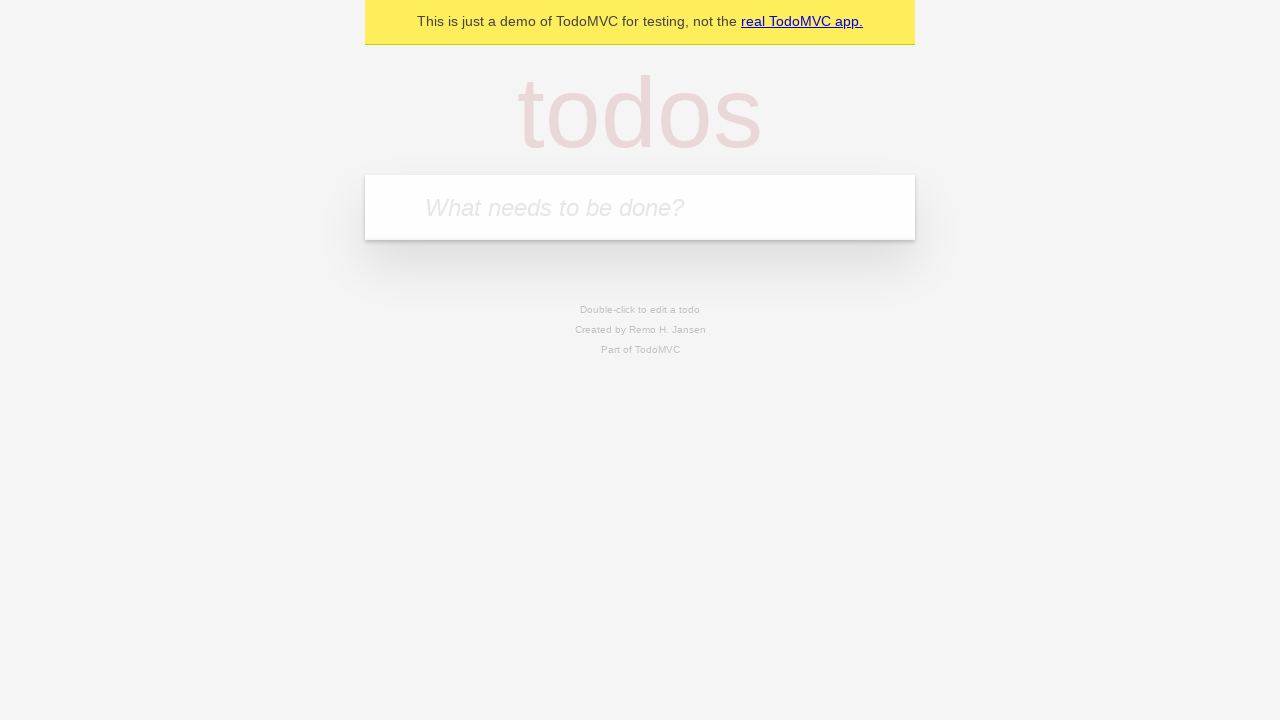

Located the 'What needs to be done?' input field
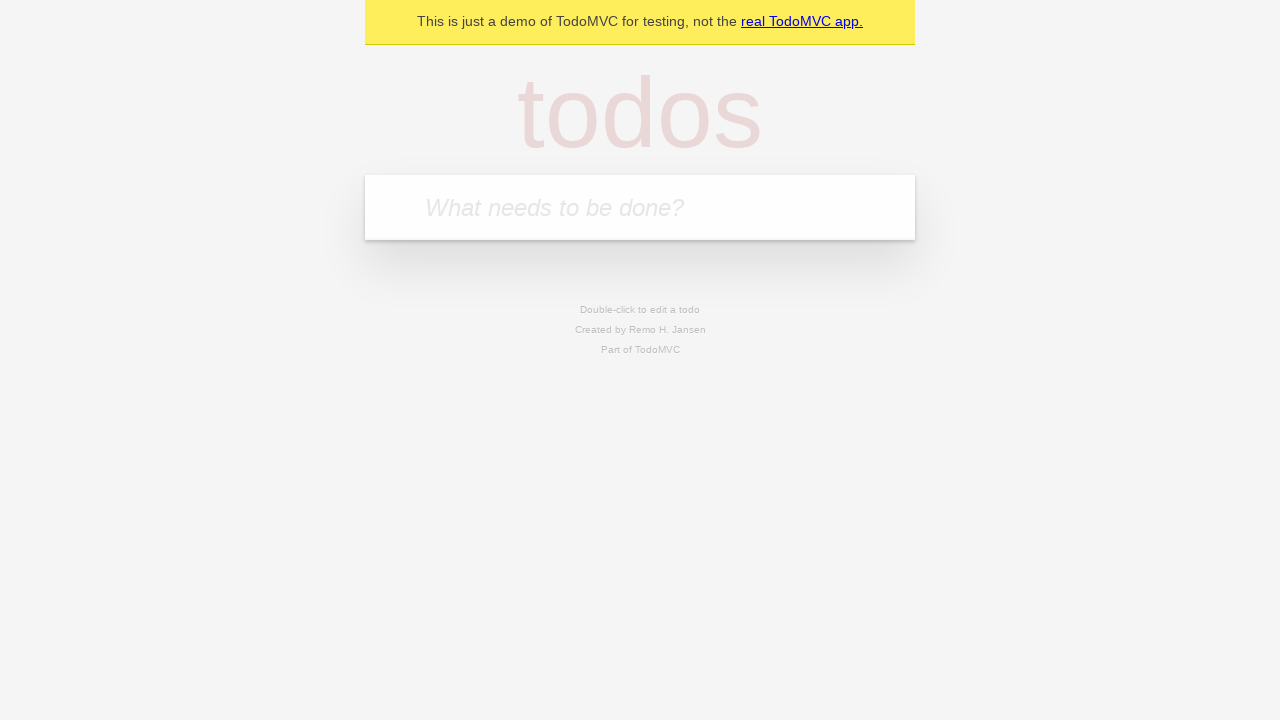

Filled input field with 'buy some cheese' on internal:attr=[placeholder="What needs to be done?"i]
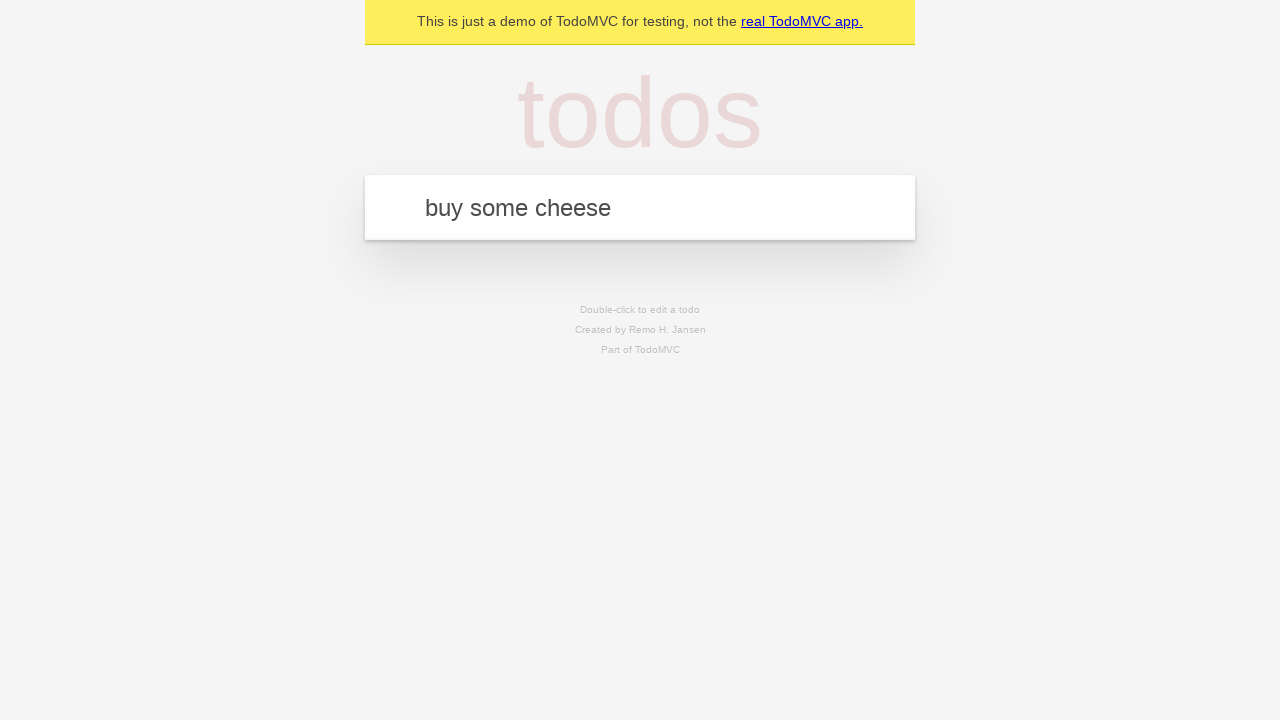

Pressed Enter to create todo 'buy some cheese' on internal:attr=[placeholder="What needs to be done?"i]
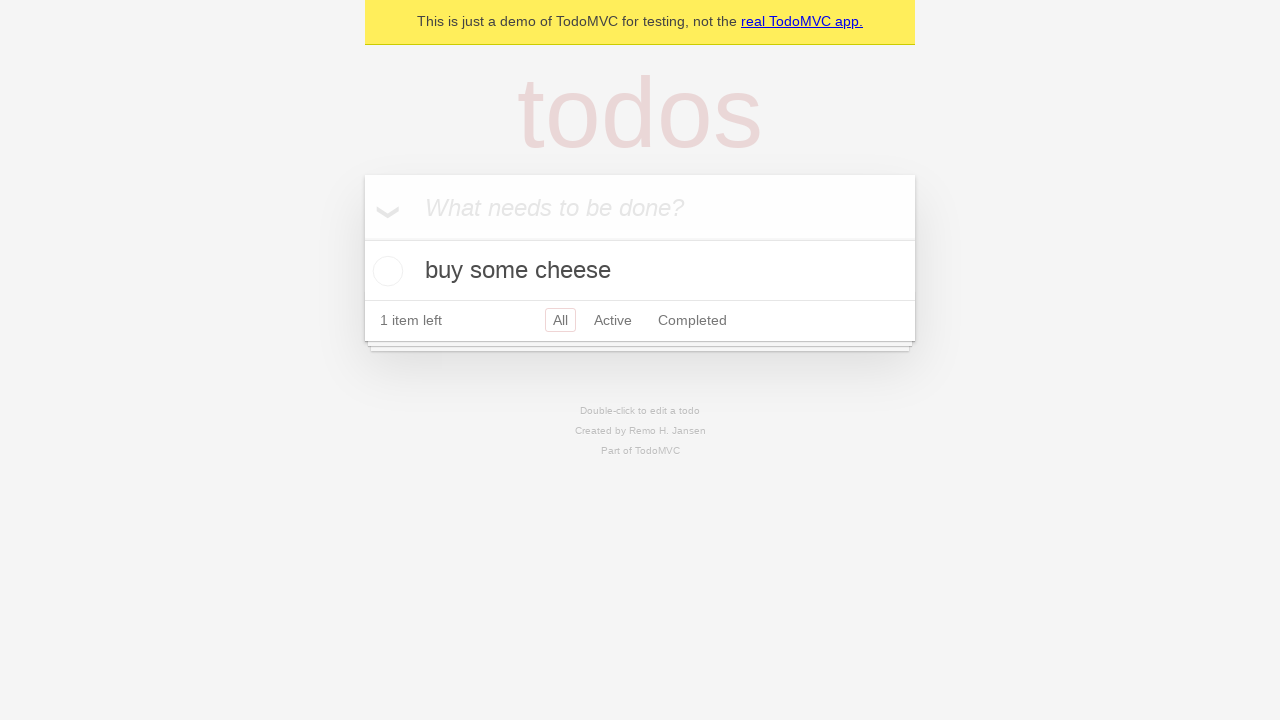

Filled input field with 'feed the cat' on internal:attr=[placeholder="What needs to be done?"i]
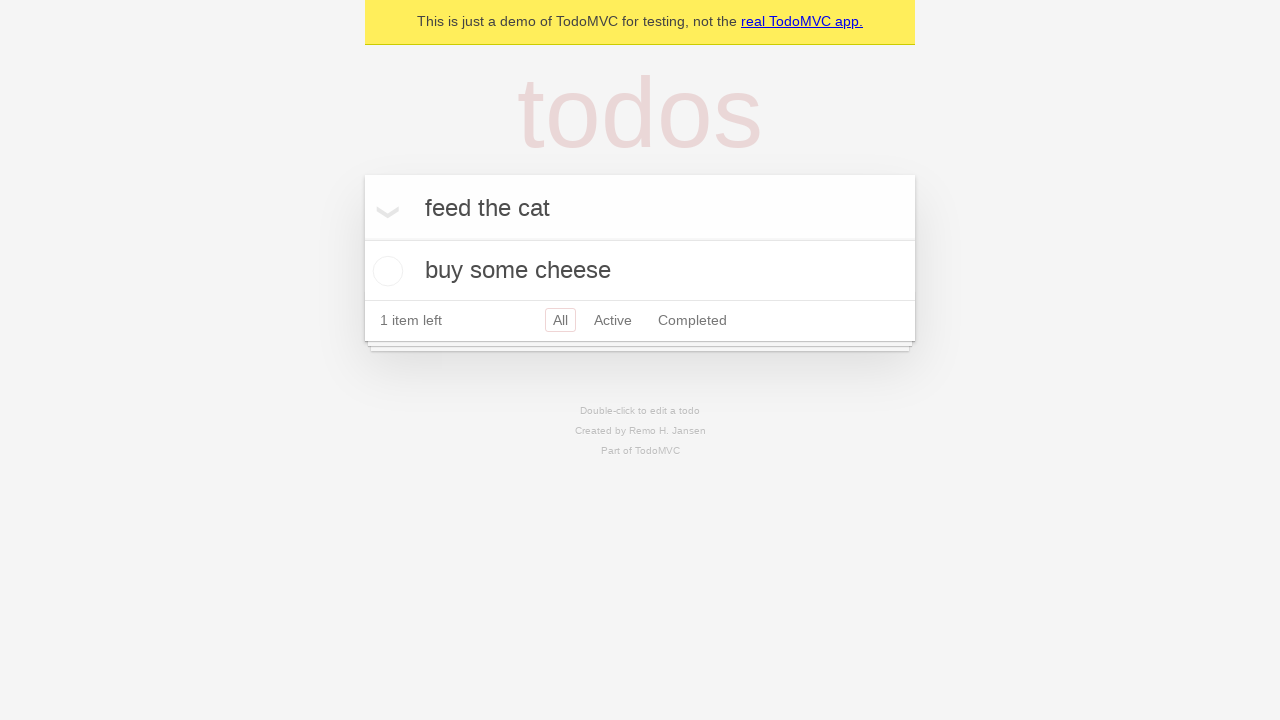

Pressed Enter to create todo 'feed the cat' on internal:attr=[placeholder="What needs to be done?"i]
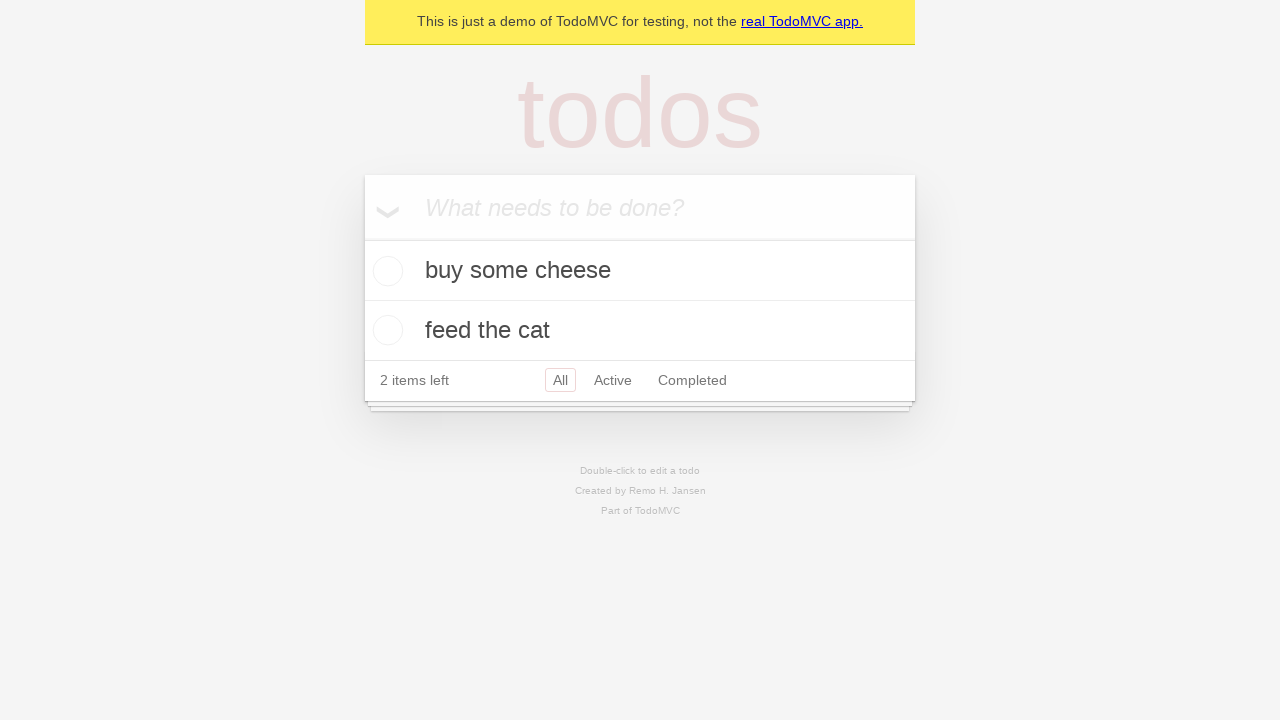

Filled input field with 'book a doctors appointment' on internal:attr=[placeholder="What needs to be done?"i]
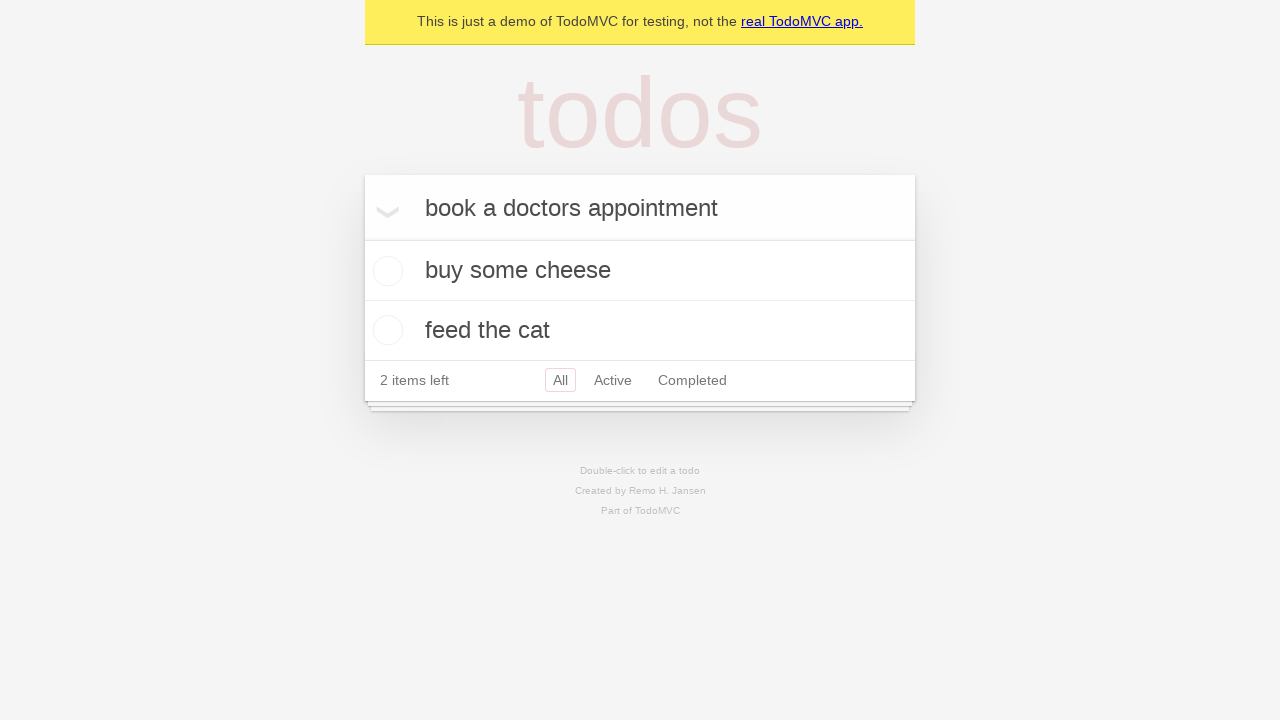

Pressed Enter to create todo 'book a doctors appointment' on internal:attr=[placeholder="What needs to be done?"i]
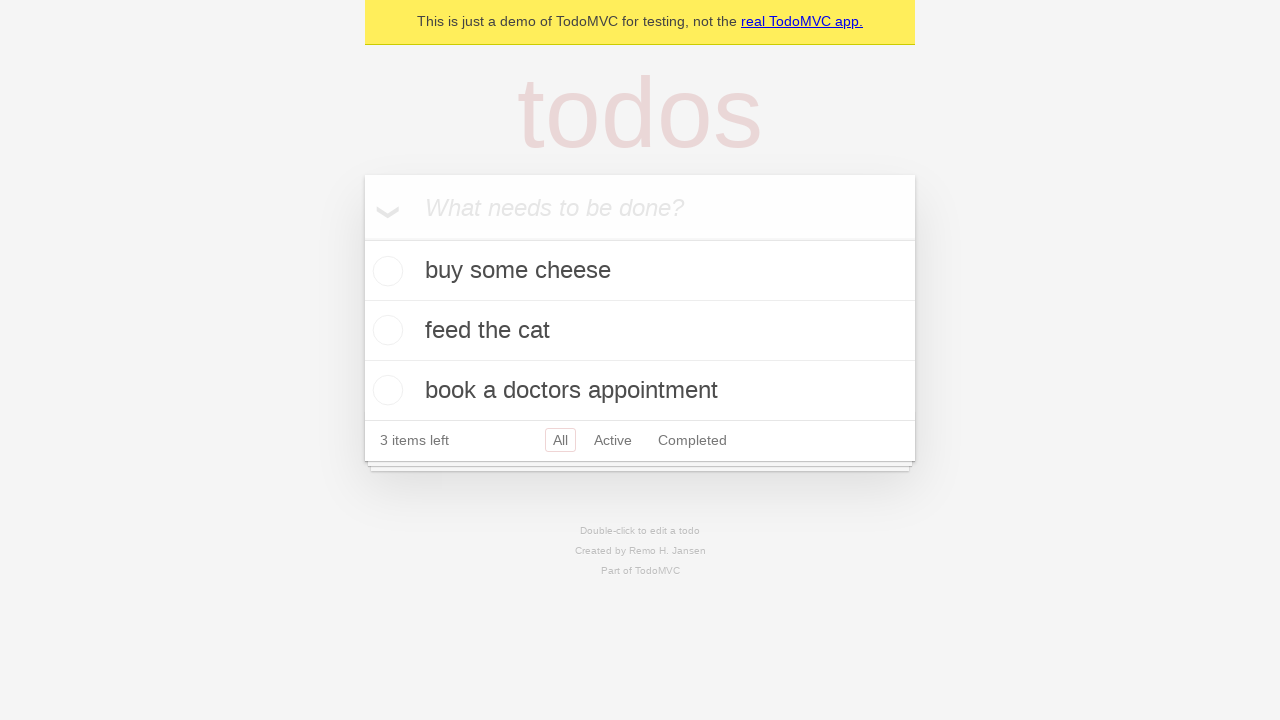

Located the 'Mark all as complete' toggle checkbox
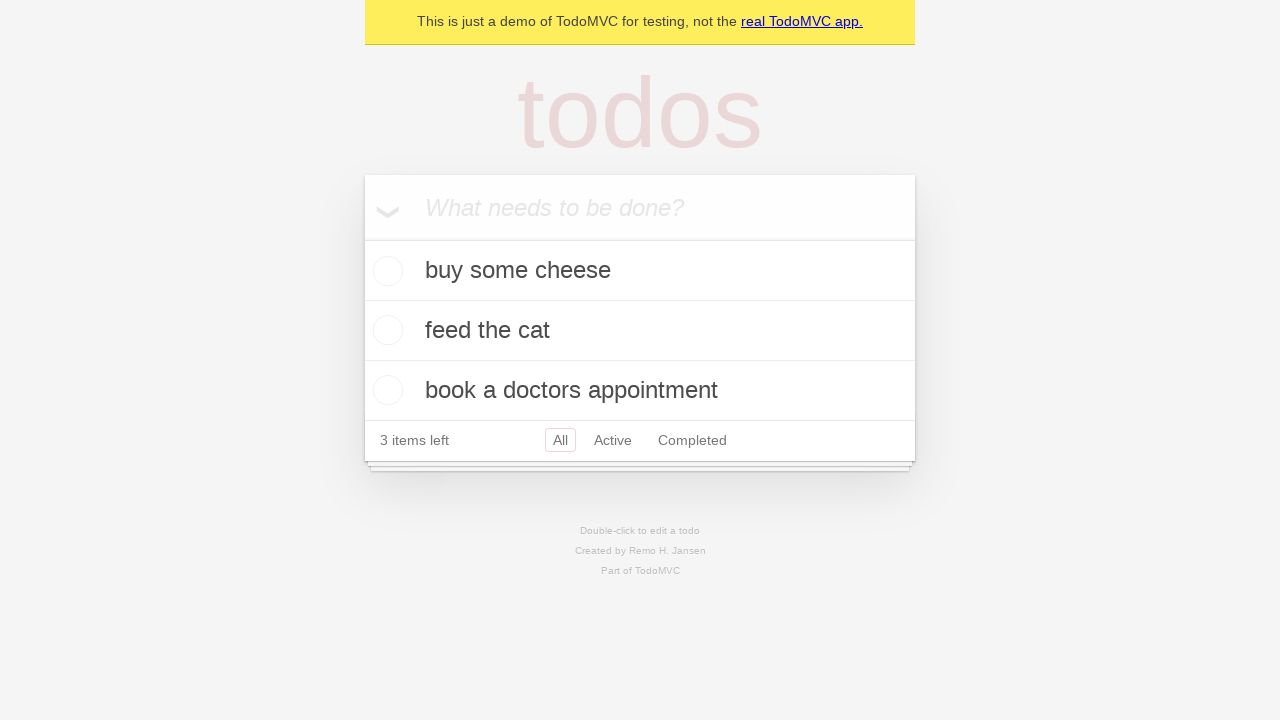

Checked the 'Mark all as complete' toggle to mark all items as completed at (362, 238) on internal:label="Mark all as complete"i
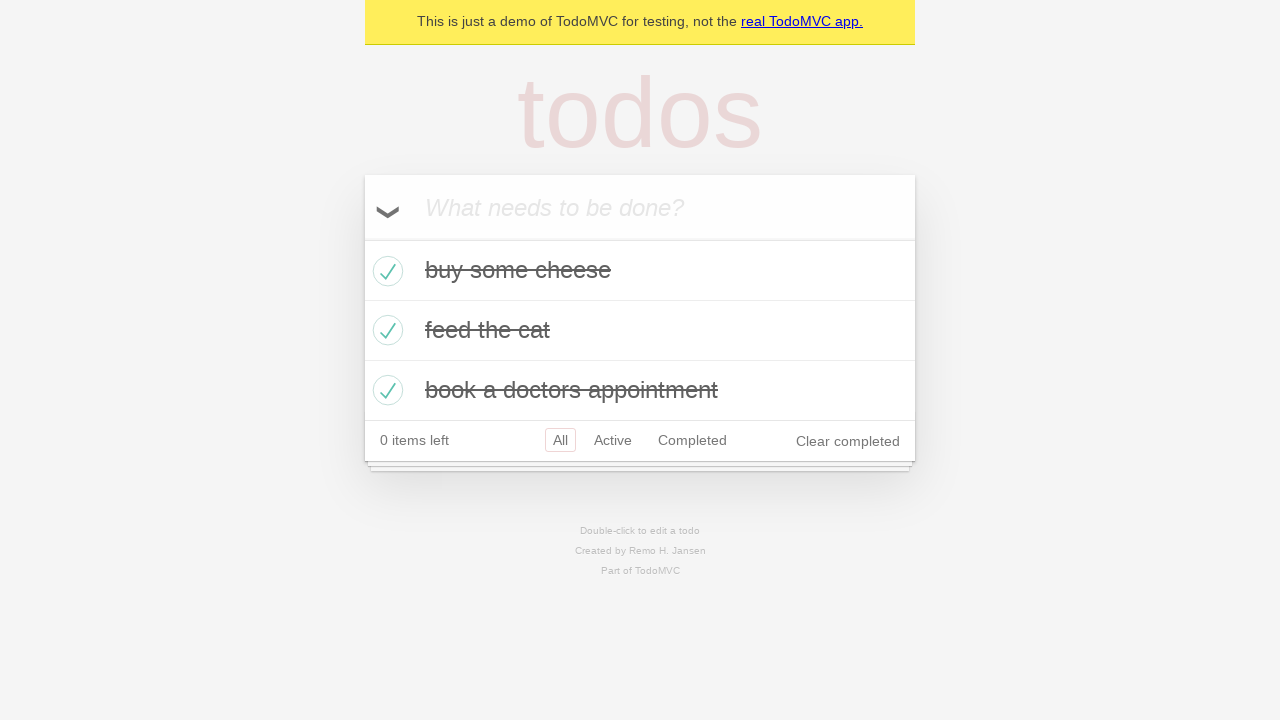

Unchecked the 'Mark all as complete' toggle to clear the completed state of all items at (362, 238) on internal:label="Mark all as complete"i
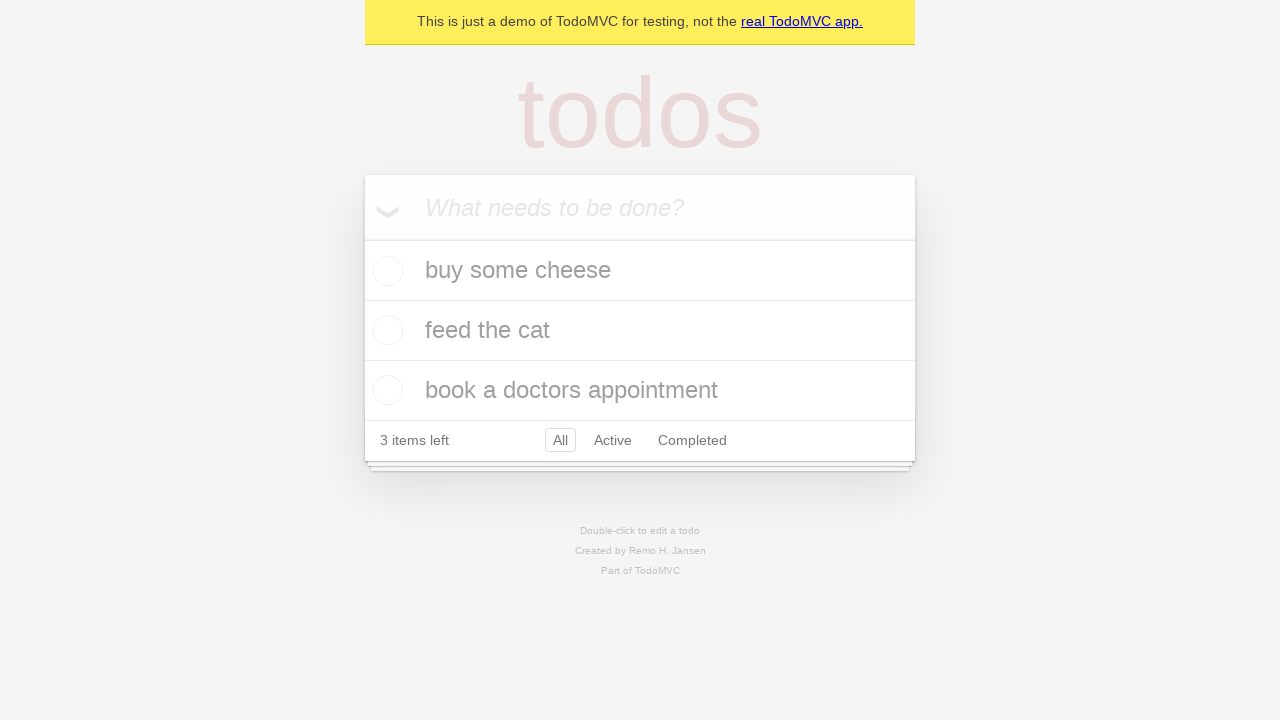

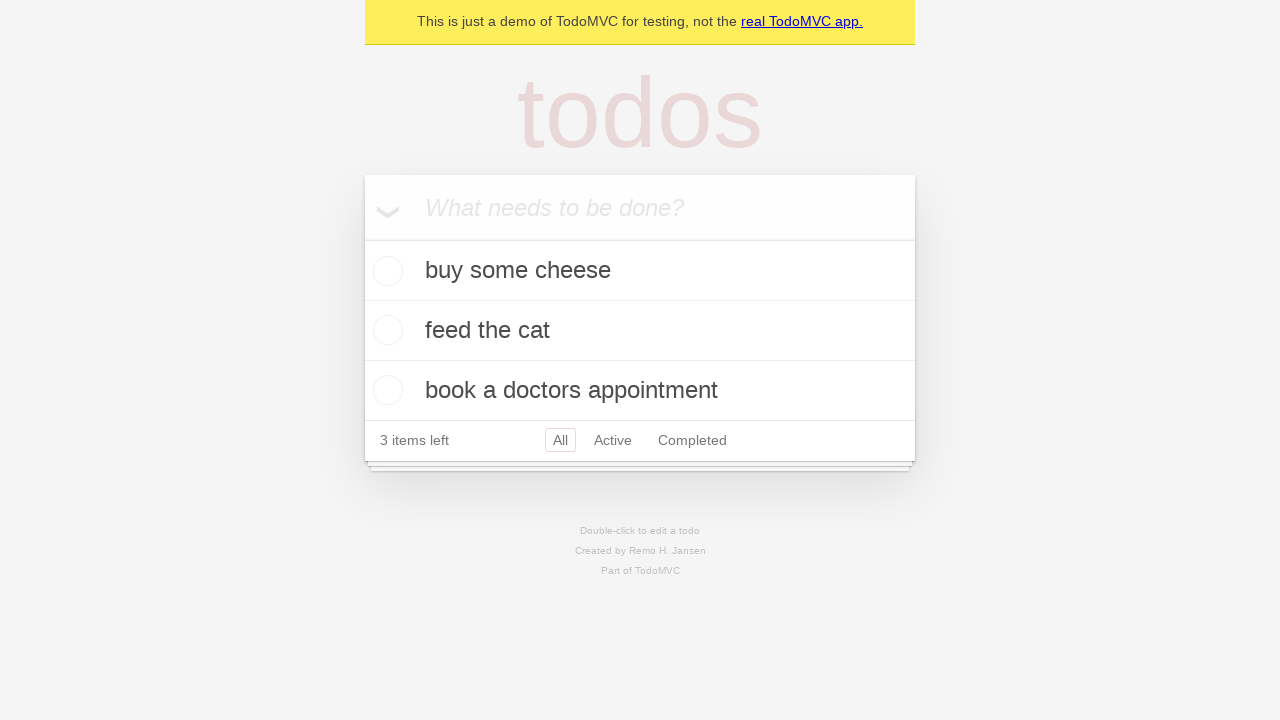